Tests clicking a button that opens a new browser window, switches to it, and verifies the sample page content is displayed.

Starting URL: https://demoqa.com/browser-windows

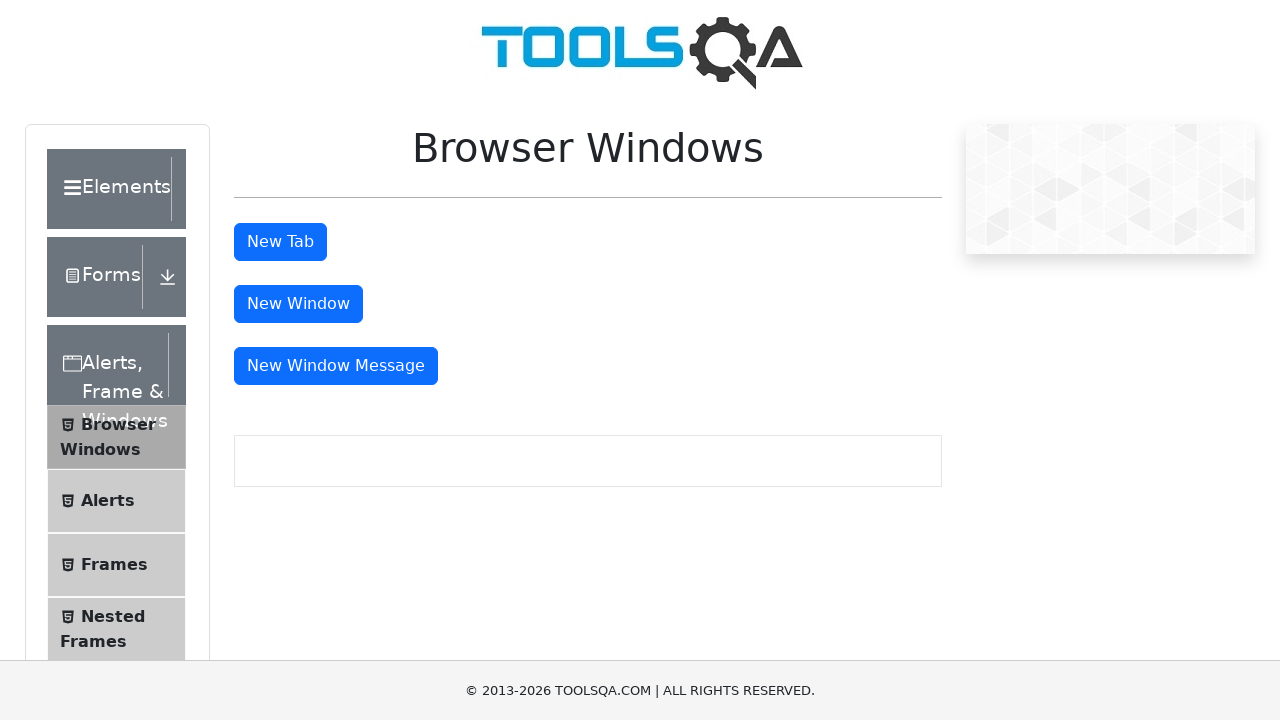

Clicked 'New Window' button at (298, 304) on #windowButton
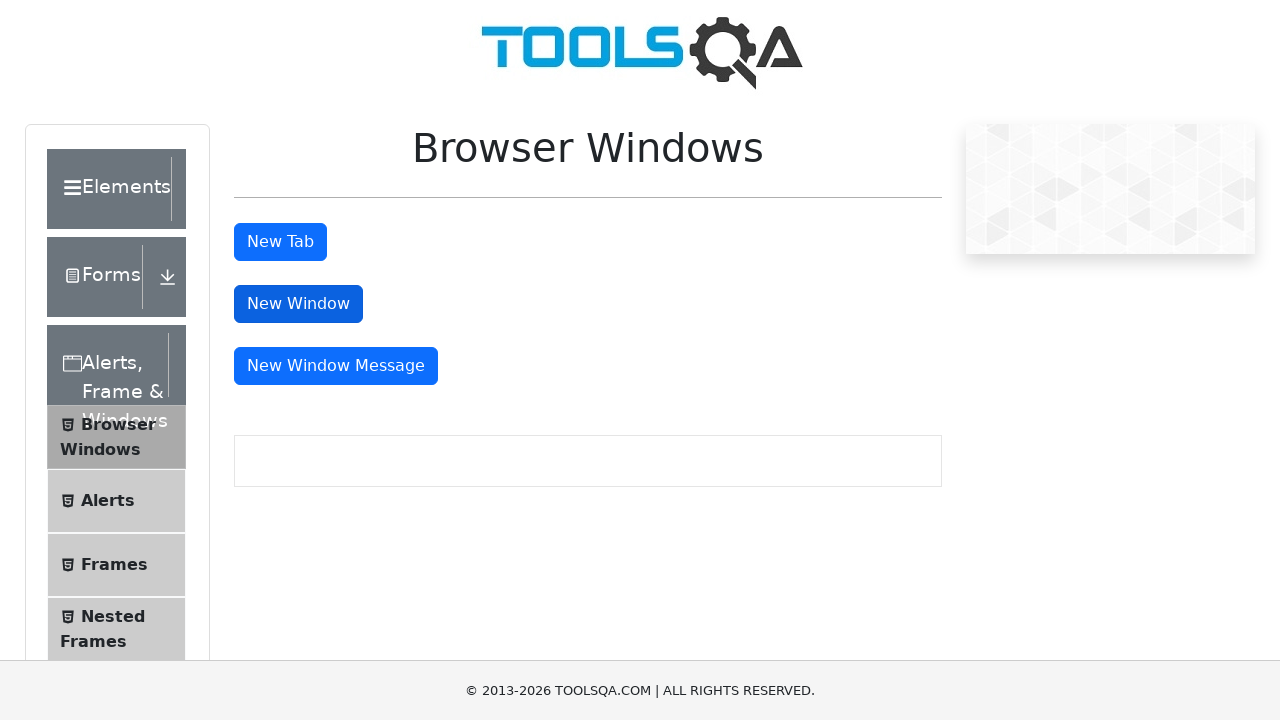

New window opened and captured
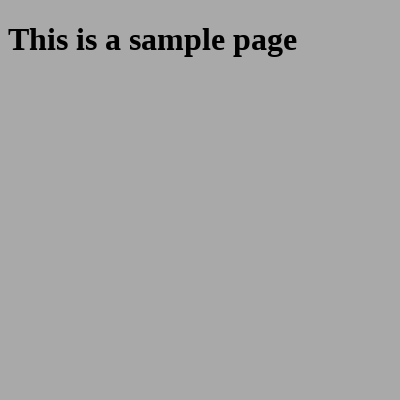

New window fully loaded
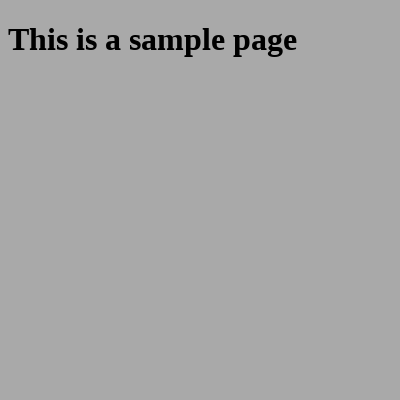

Retrieved sample heading text content
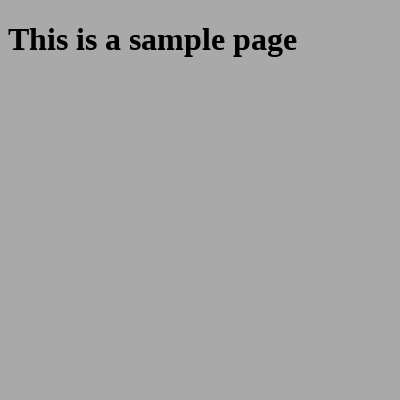

Verified that sample heading displays 'This is a sample page'
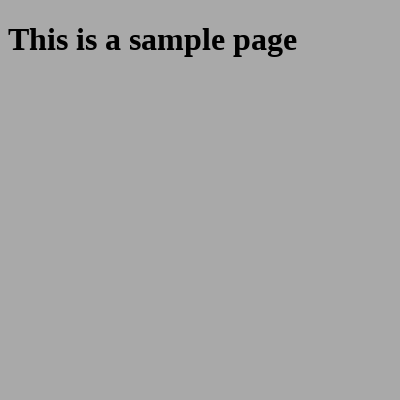

Closed the new window
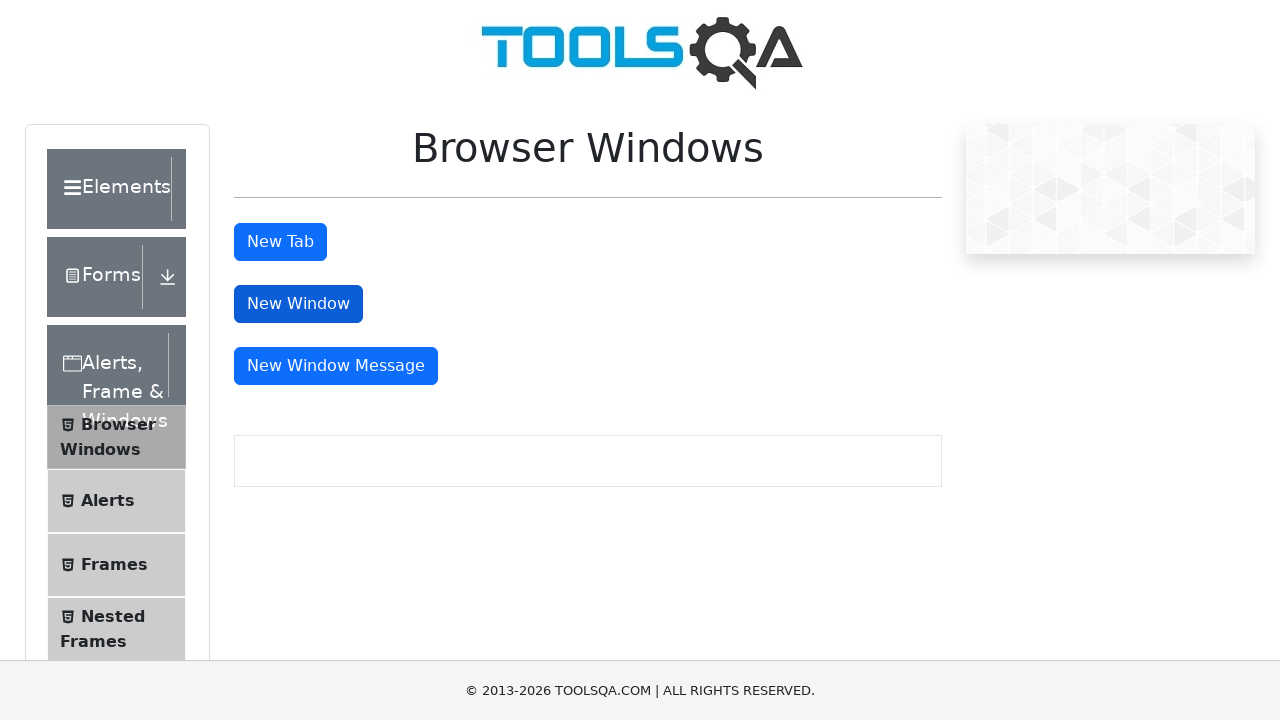

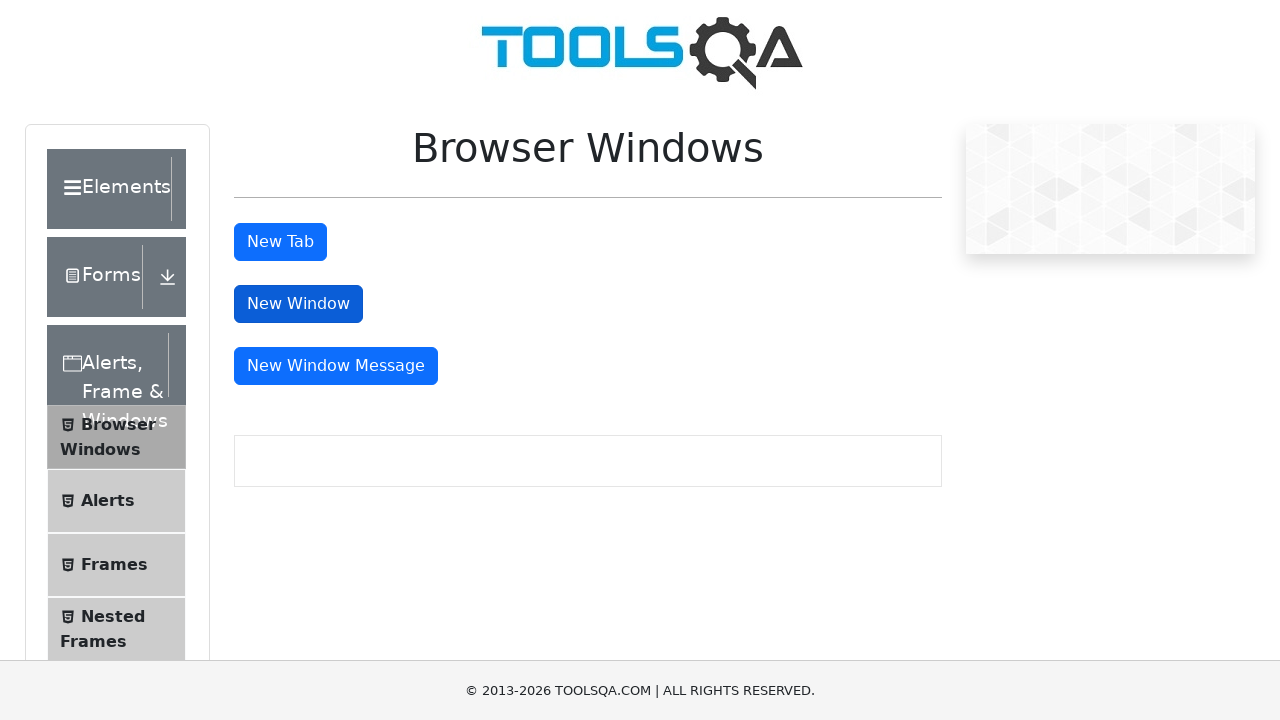